Tests the Text Box form on DemoQA by navigating to the Elements section, filling out all form fields with valid data, submitting the form, and verifying that the entered data appears in the output section below.

Starting URL: https://demoqa.com/

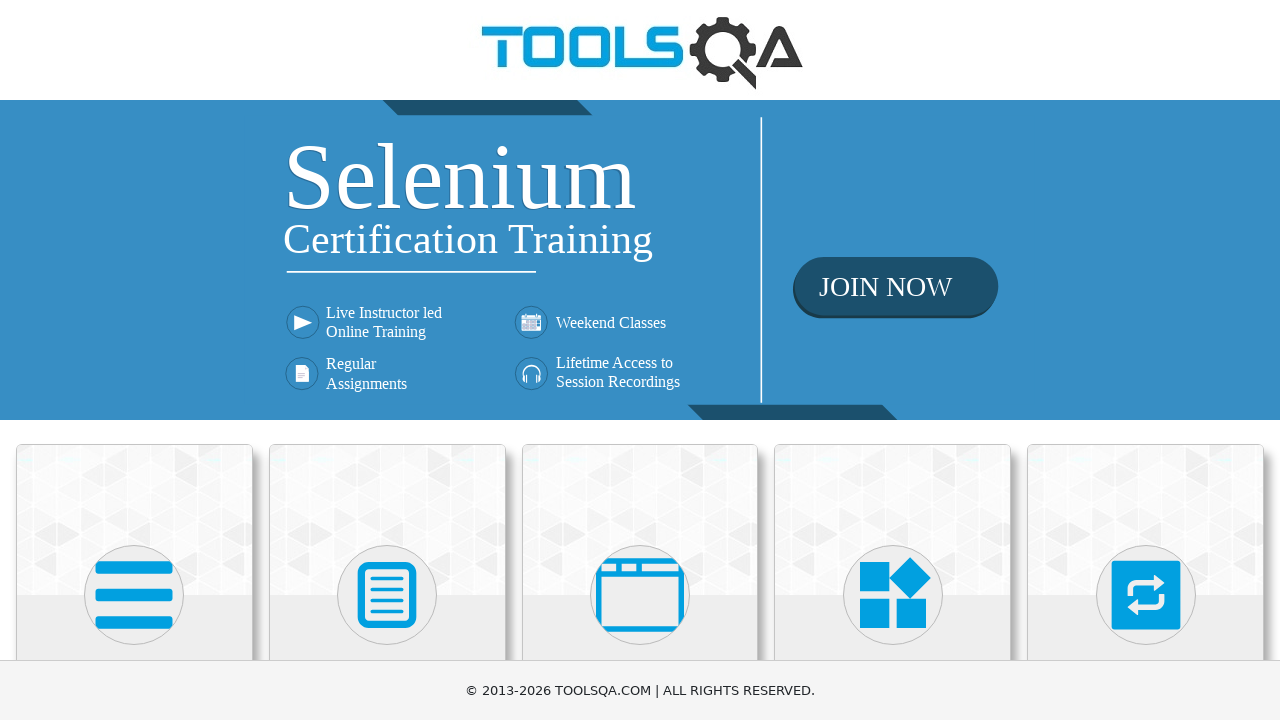

Clicked on 'Elements' section at (134, 360) on xpath=//h5[text()='Elements']
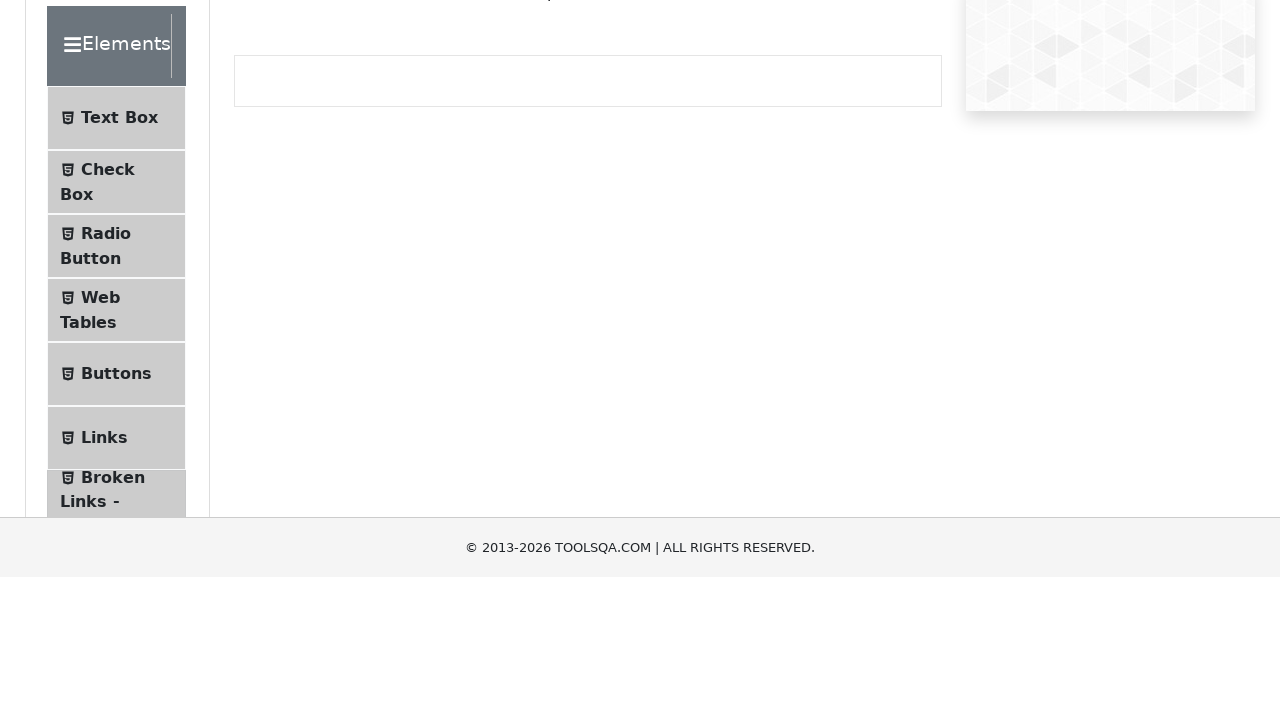

Text Box option became visible
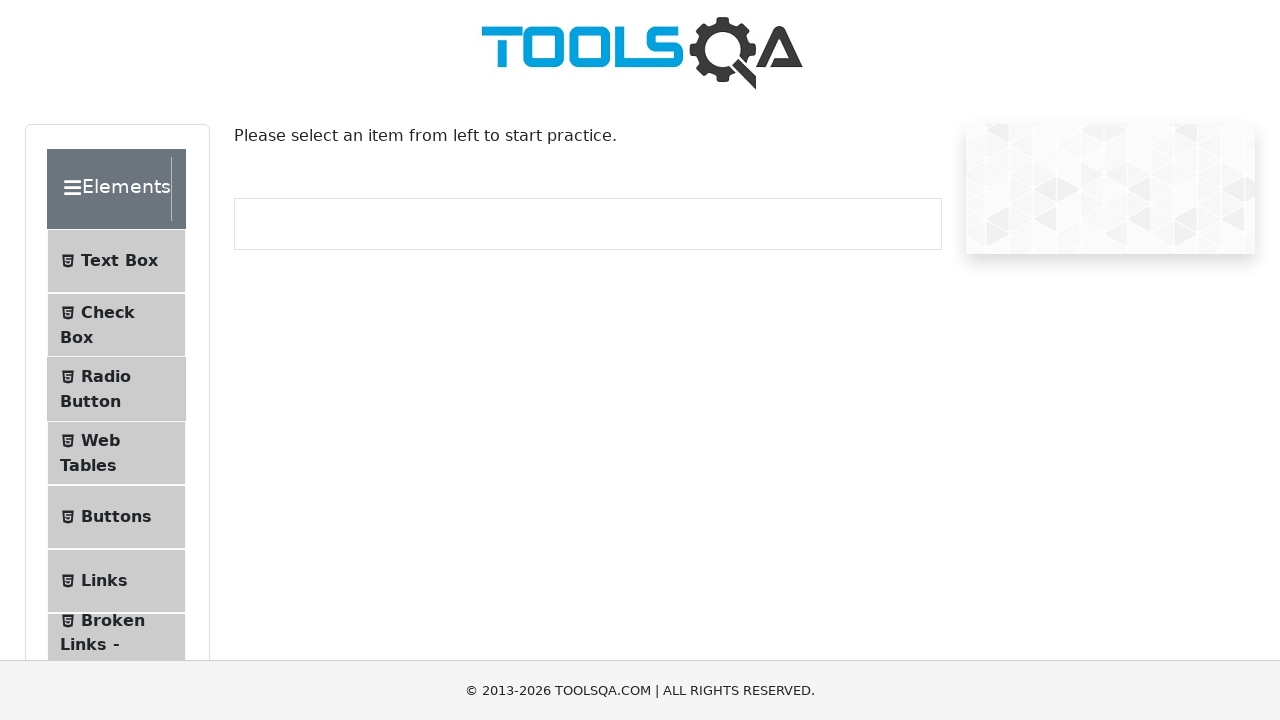

Clicked on 'Text Box' option at (119, 261) on xpath=//span[text()='Text Box']
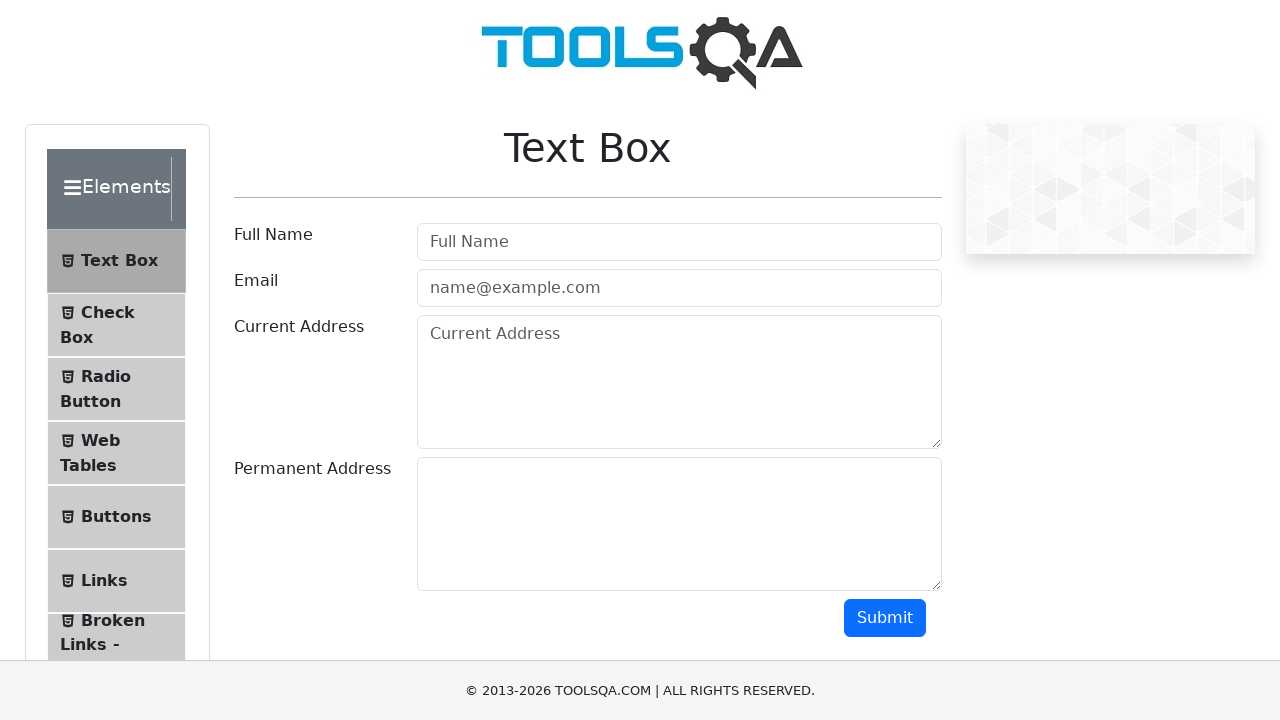

Text Box form loaded with userName field visible
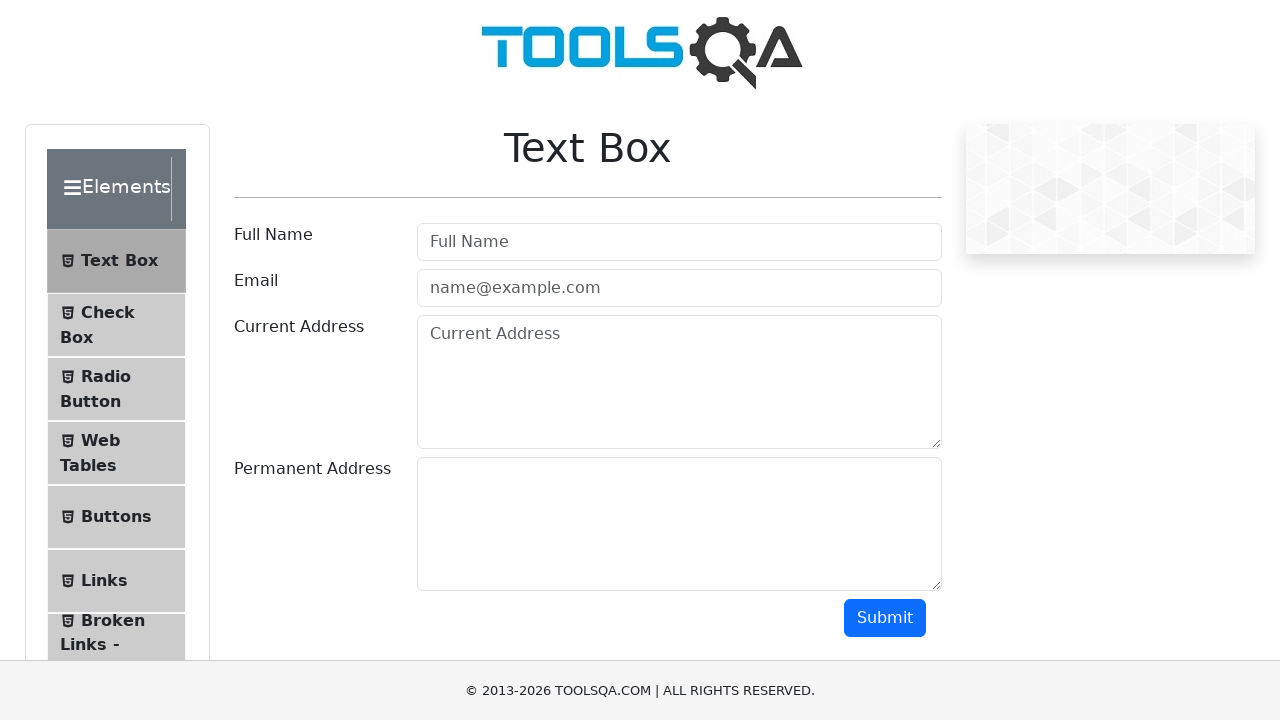

Filled userName field with 'John Doe' on #userName
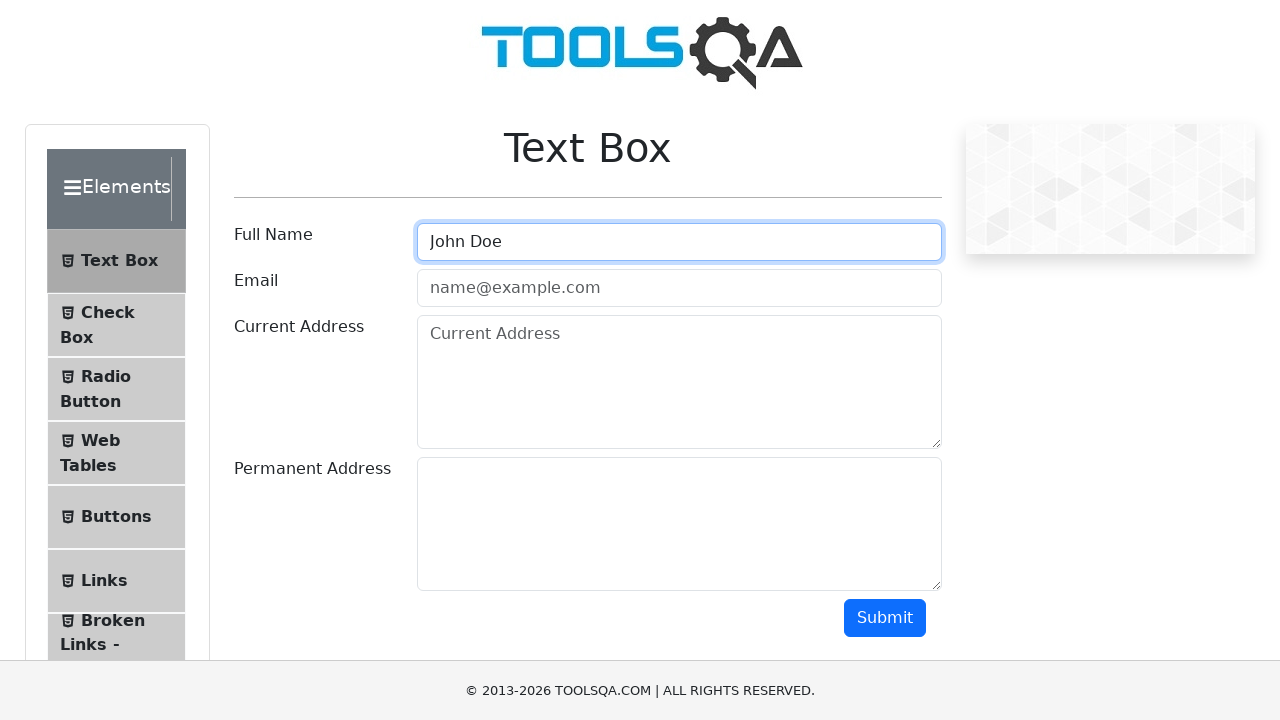

Filled userEmail field with 'johndoe@example.com' on #userEmail
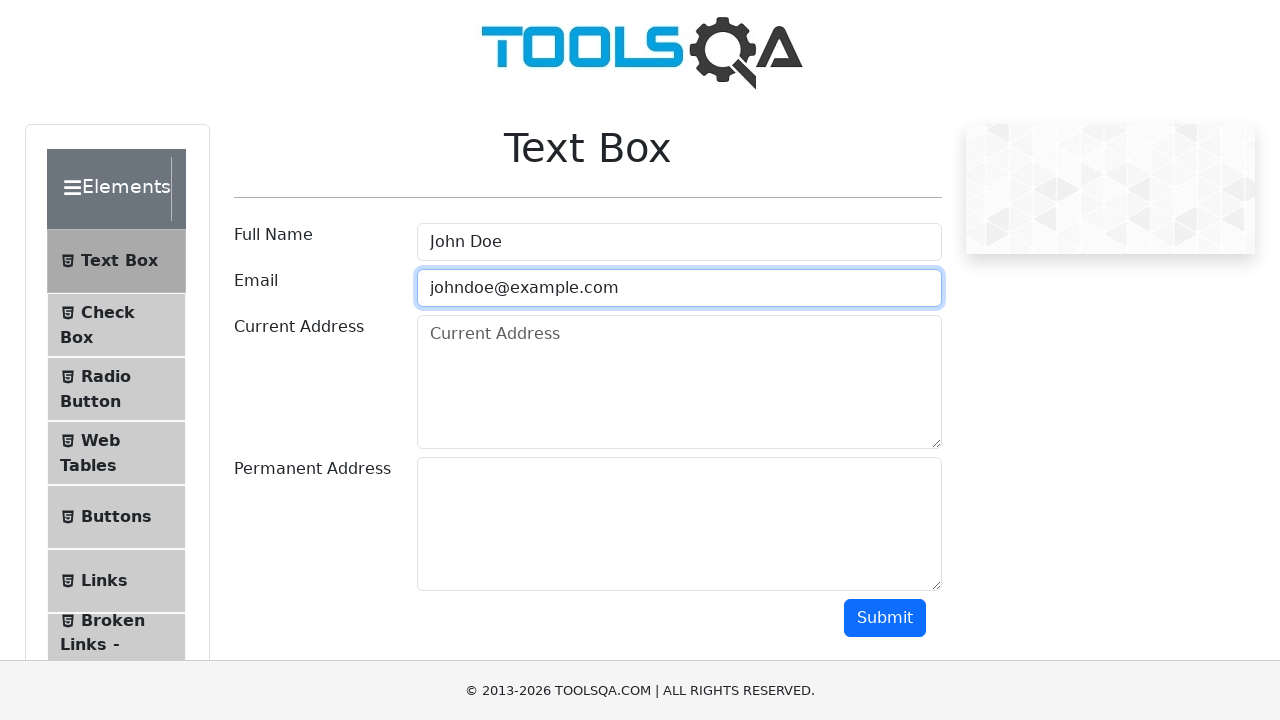

Filled currentAddress field with '1234 Main St' on #currentAddress
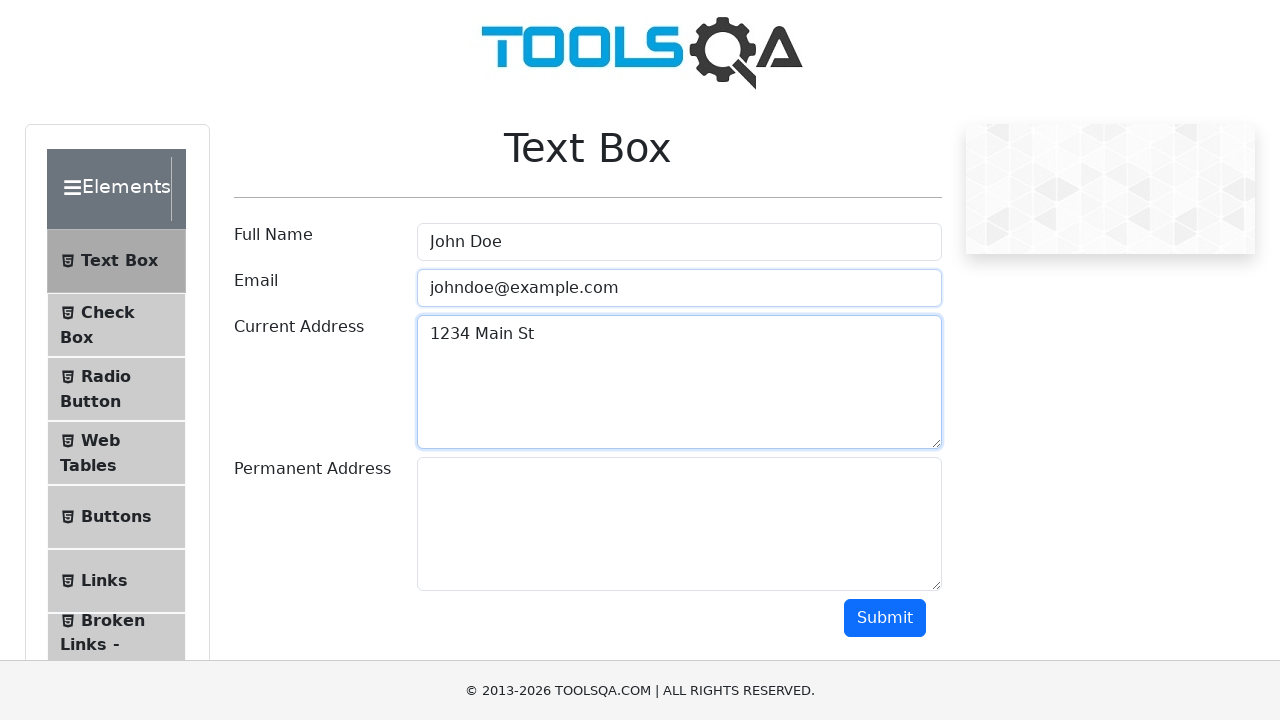

Filled permanentAddress field with '5678 Secondary St' on #permanentAddress
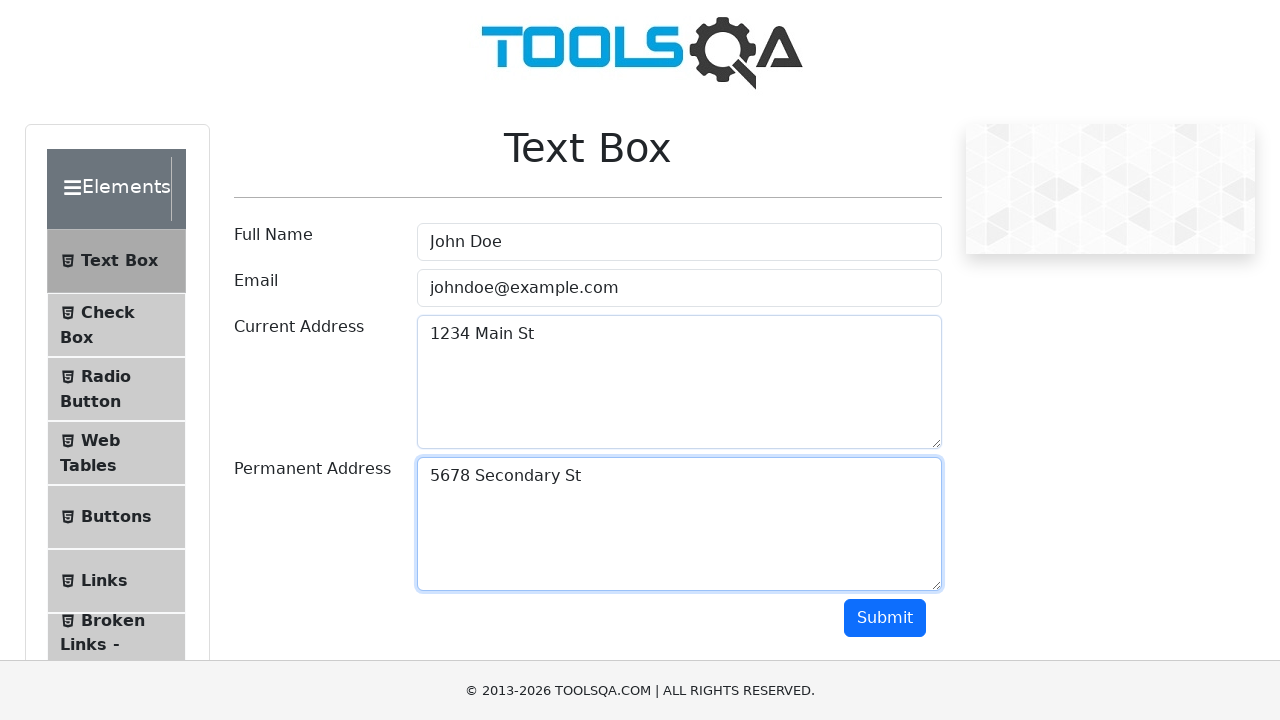

Clicked Submit button at (885, 618) on #submit
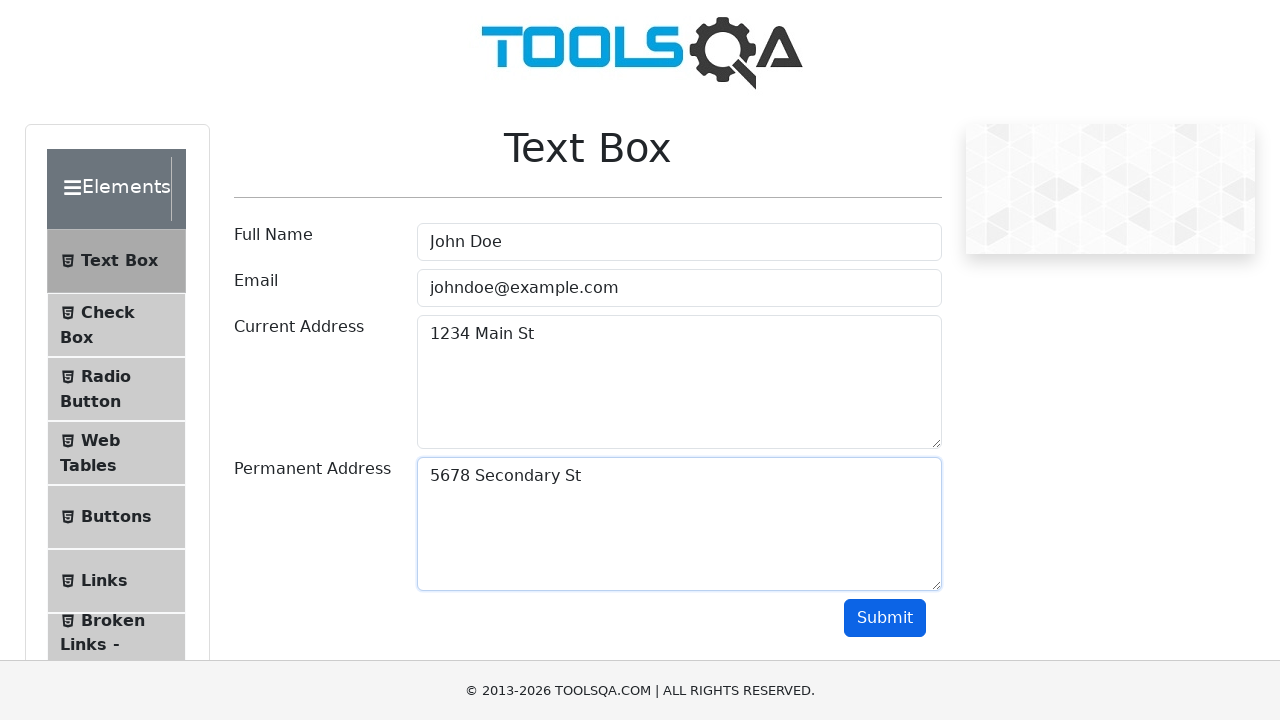

Output name field became visible
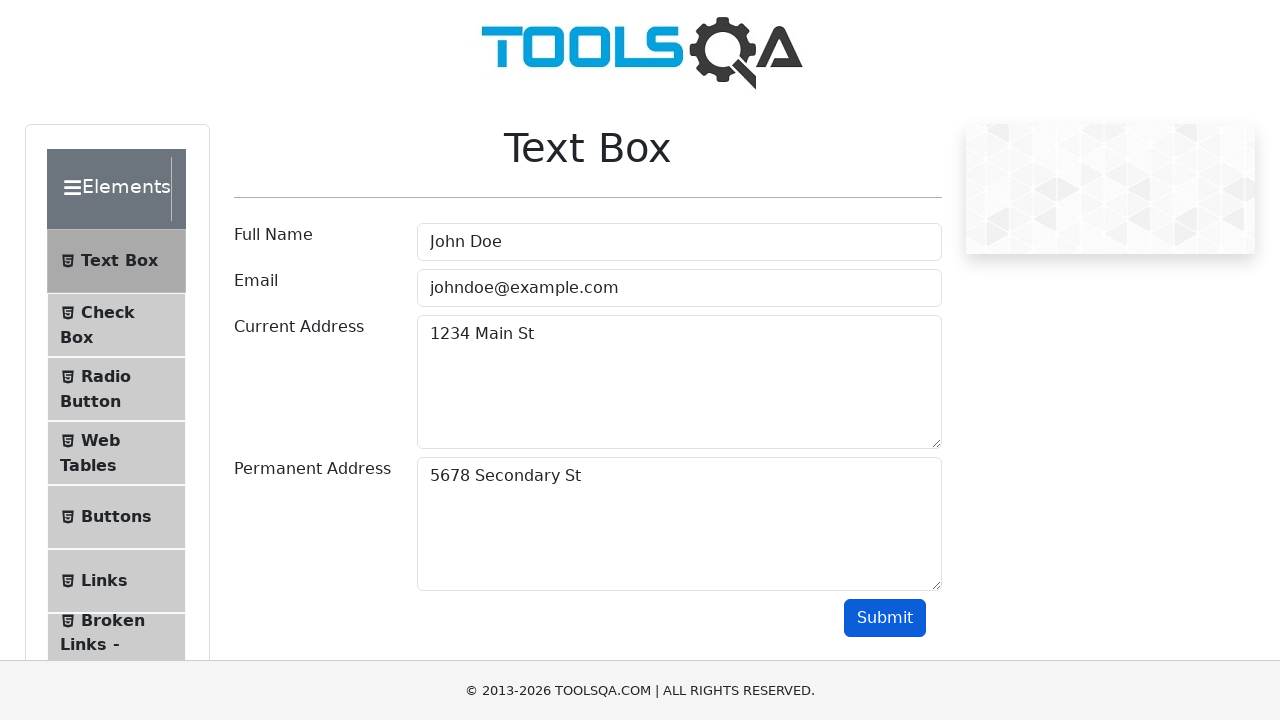

Output email field became visible
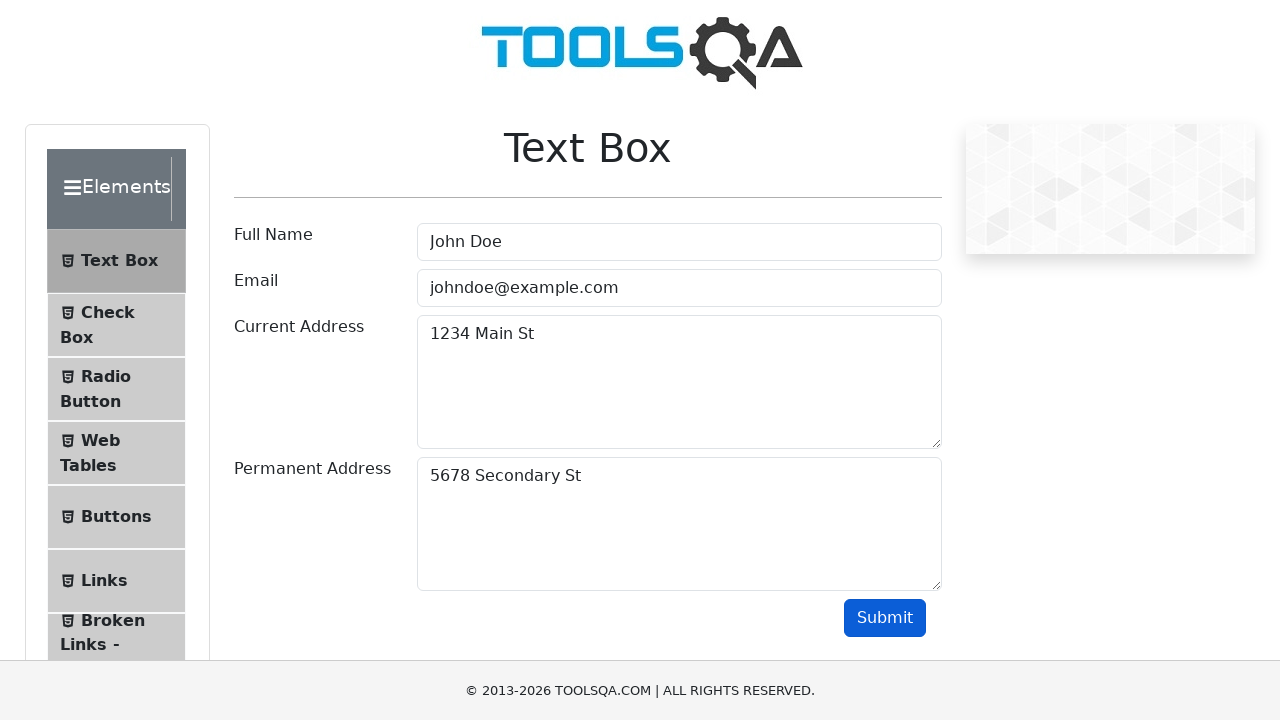

Output currentAddress field became visible
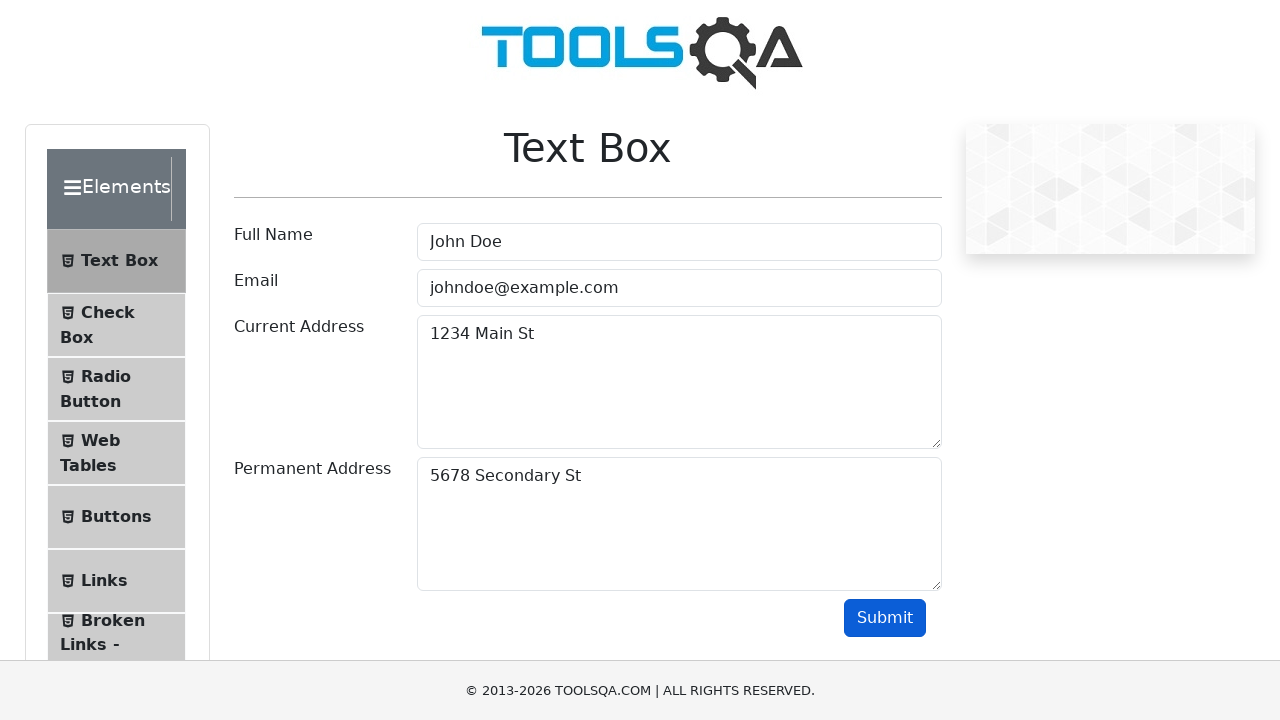

Output permanentAddress field became visible
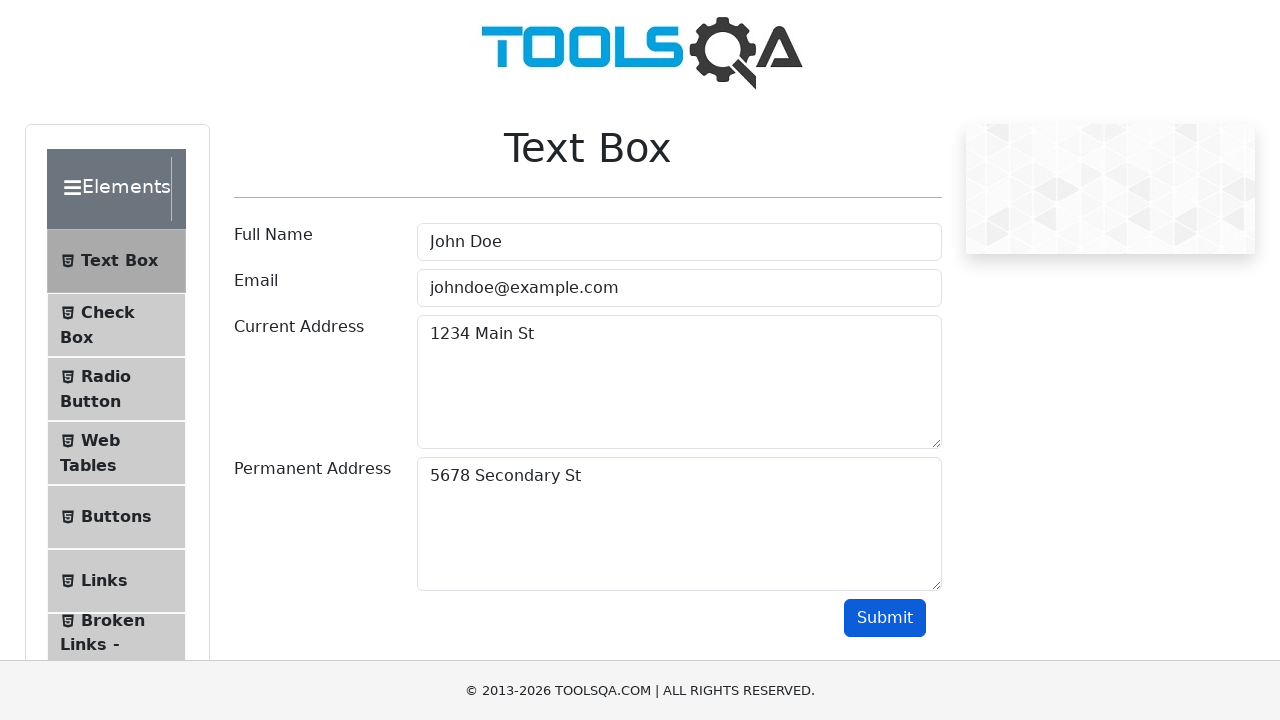

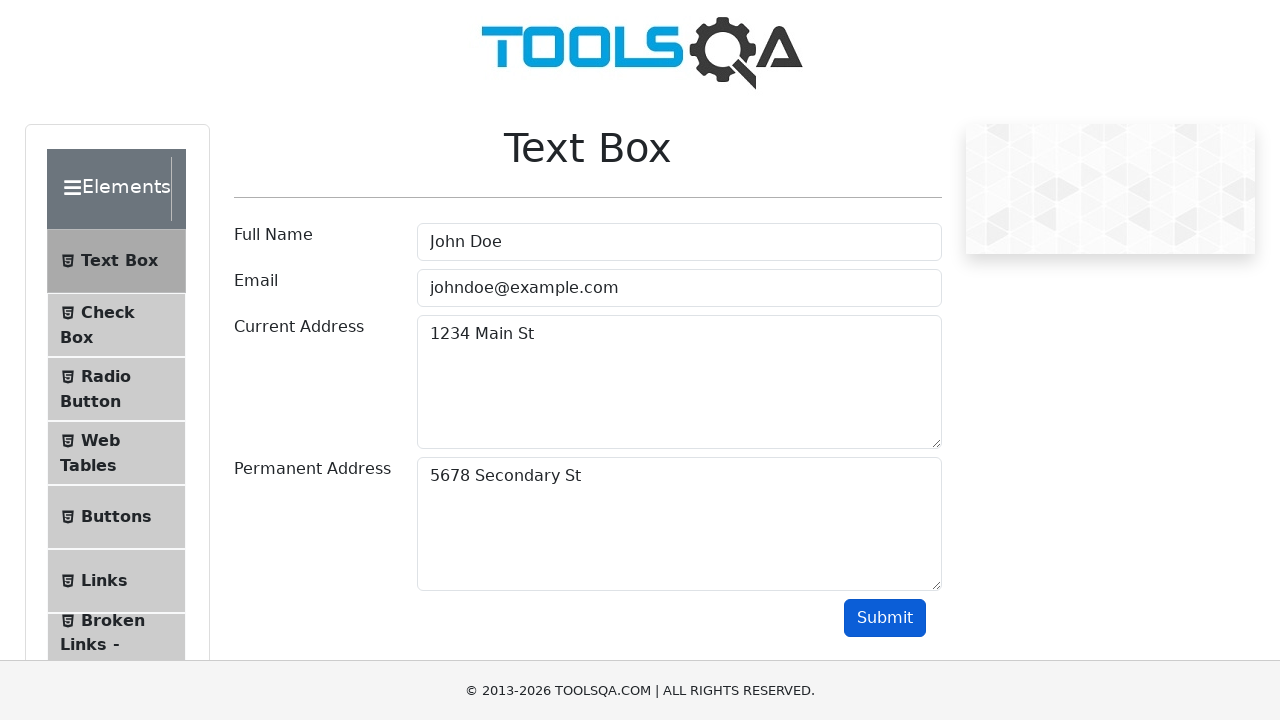